Tests explicit wait functionality on testerhome.com by waiting for navigation elements to be present and clicking on navbar links.

Starting URL: https://testerhome.com/

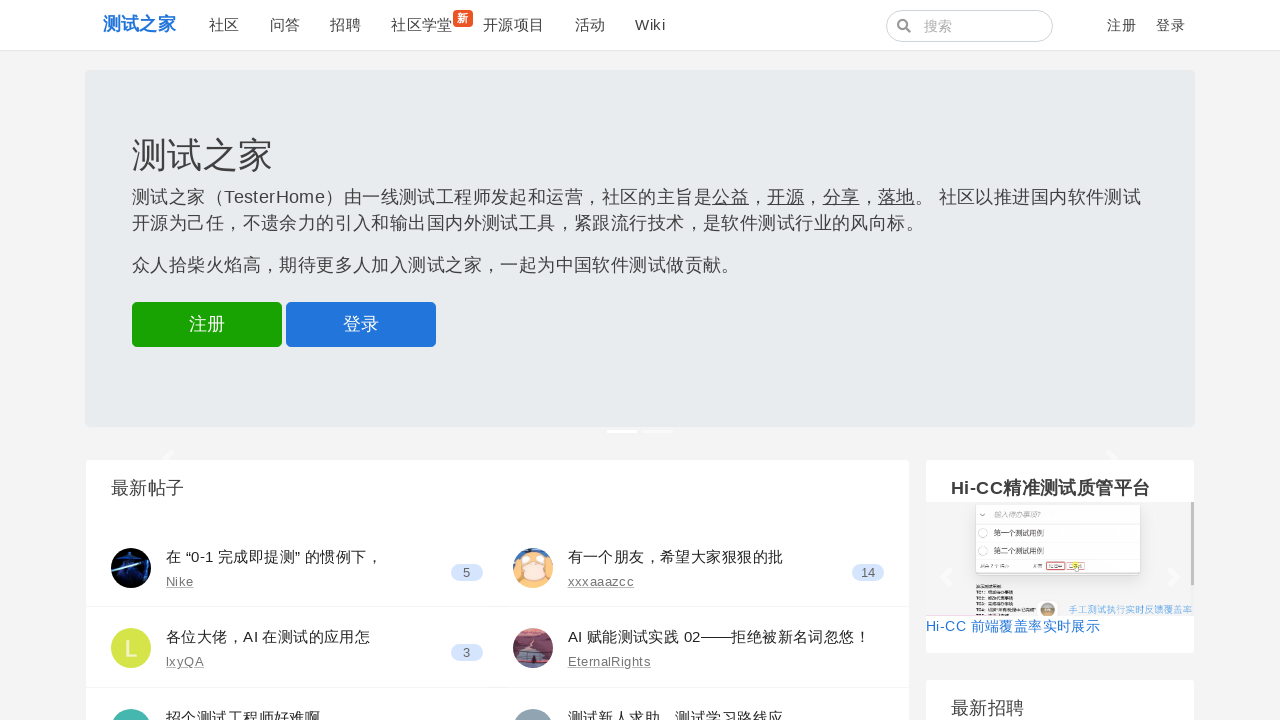

Waited for first navbar item to be visible
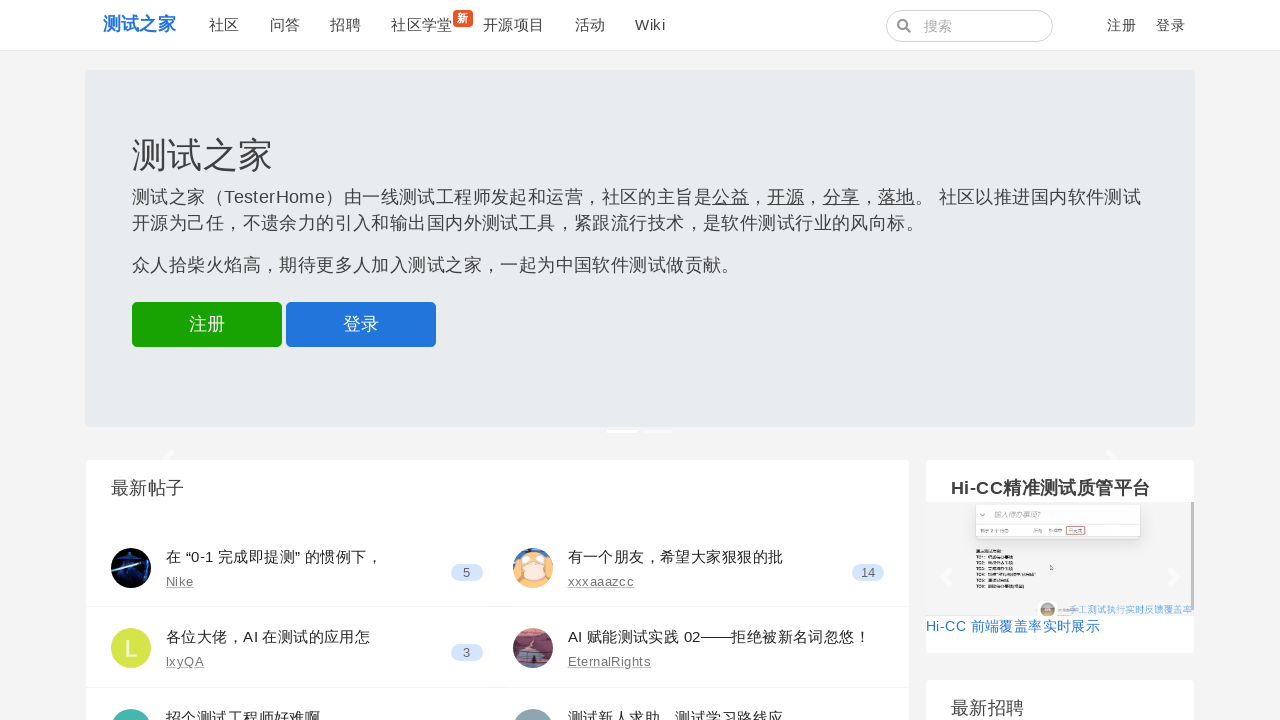

Clicked on 4th navigation item at (422, 25) on ul.navbar-nav:nth-child(1) > li:nth-child(4) > a:nth-child(1)
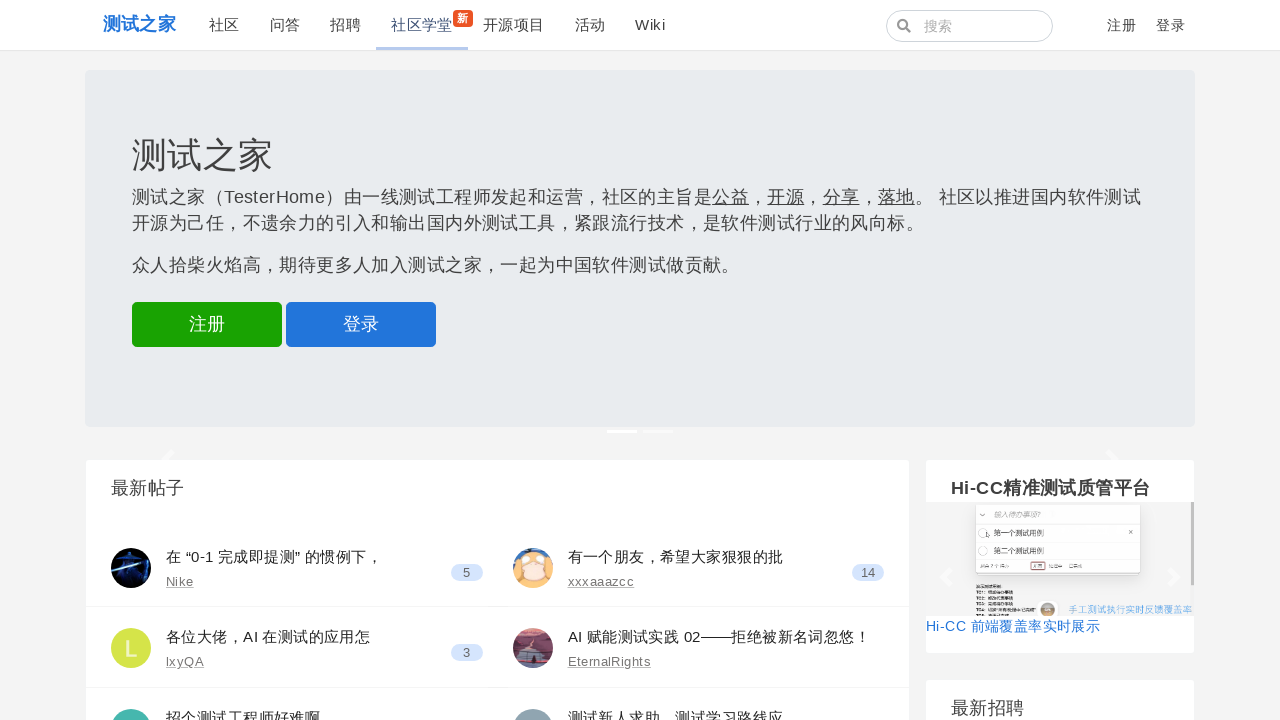

Waited for first navbar link to be visible
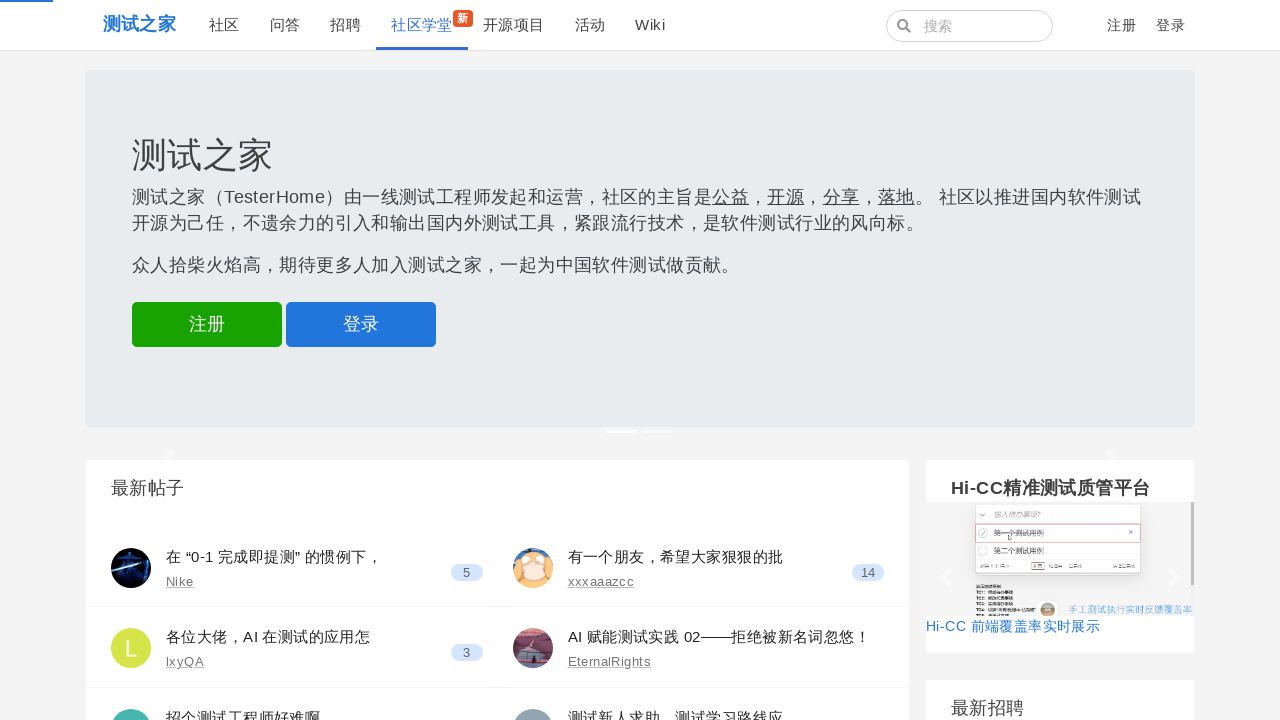

Clicked on first navigation item at (224, 25) on ul.navbar-nav:nth-child(1) > li:nth-child(1) > a:nth-child(1)
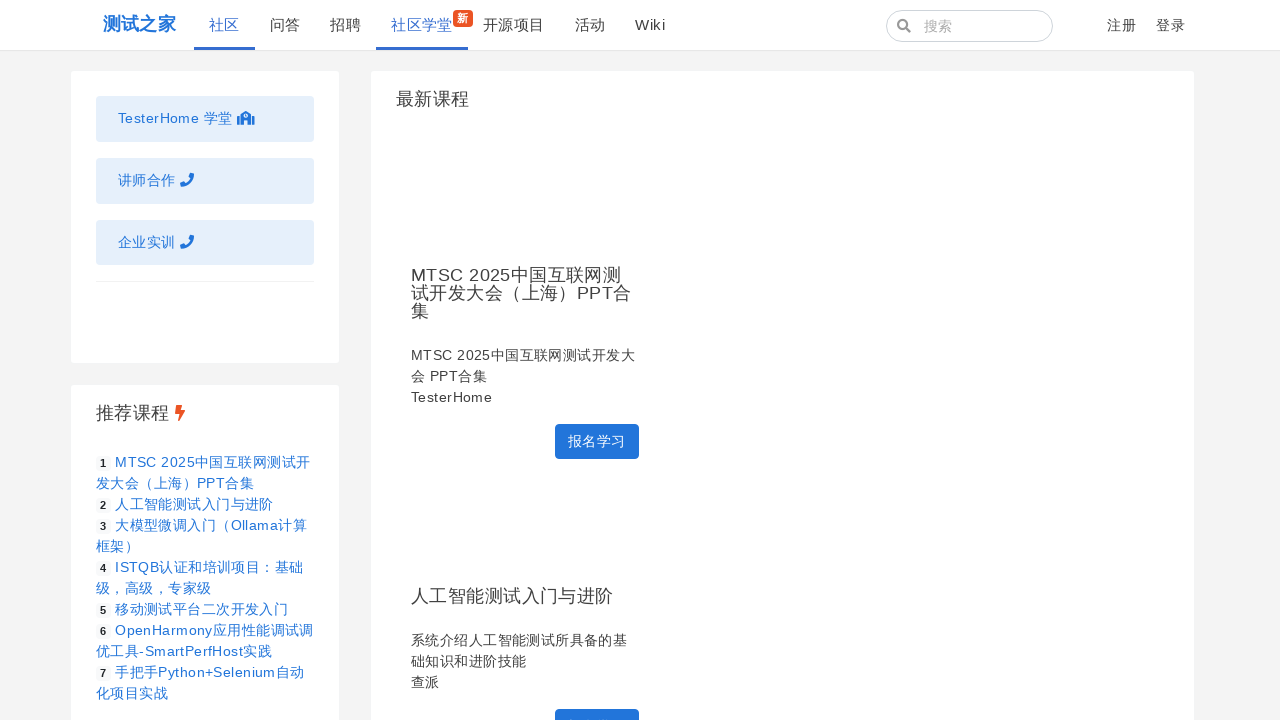

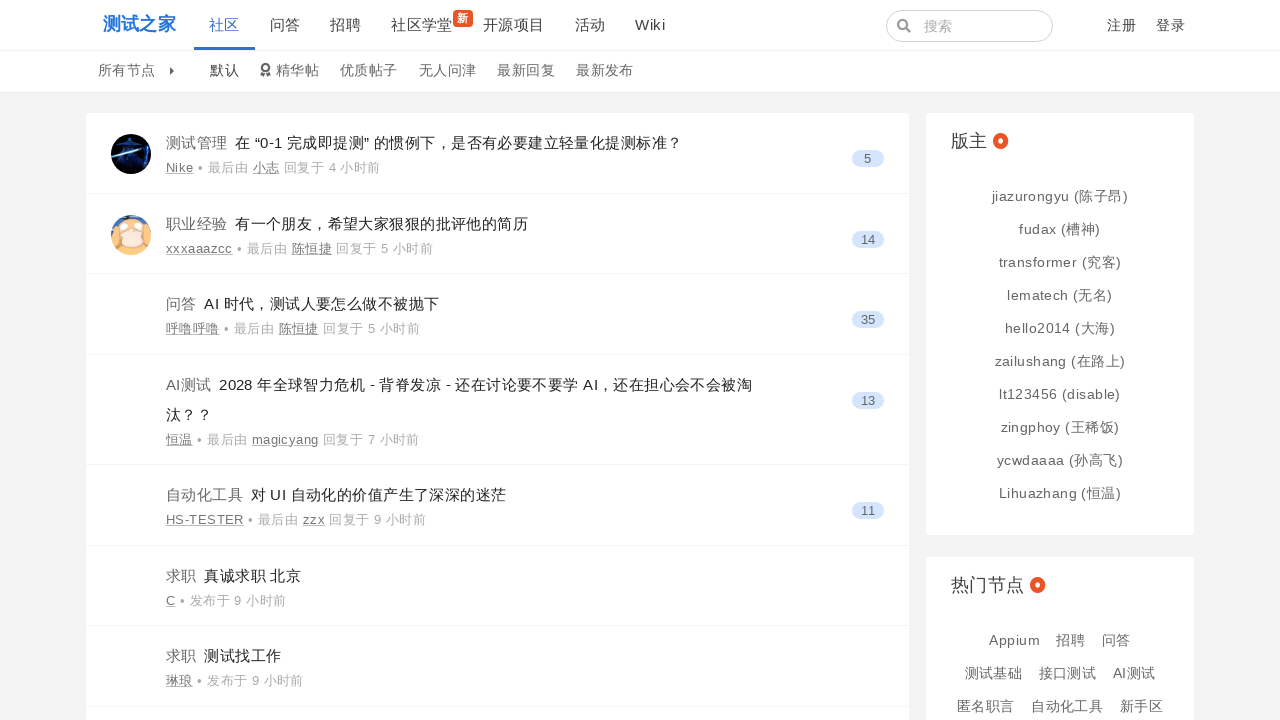